Navigates to the DemoBlaze e-commerce homepage and waits for product cards to load

Starting URL: https://demoblaze.com/

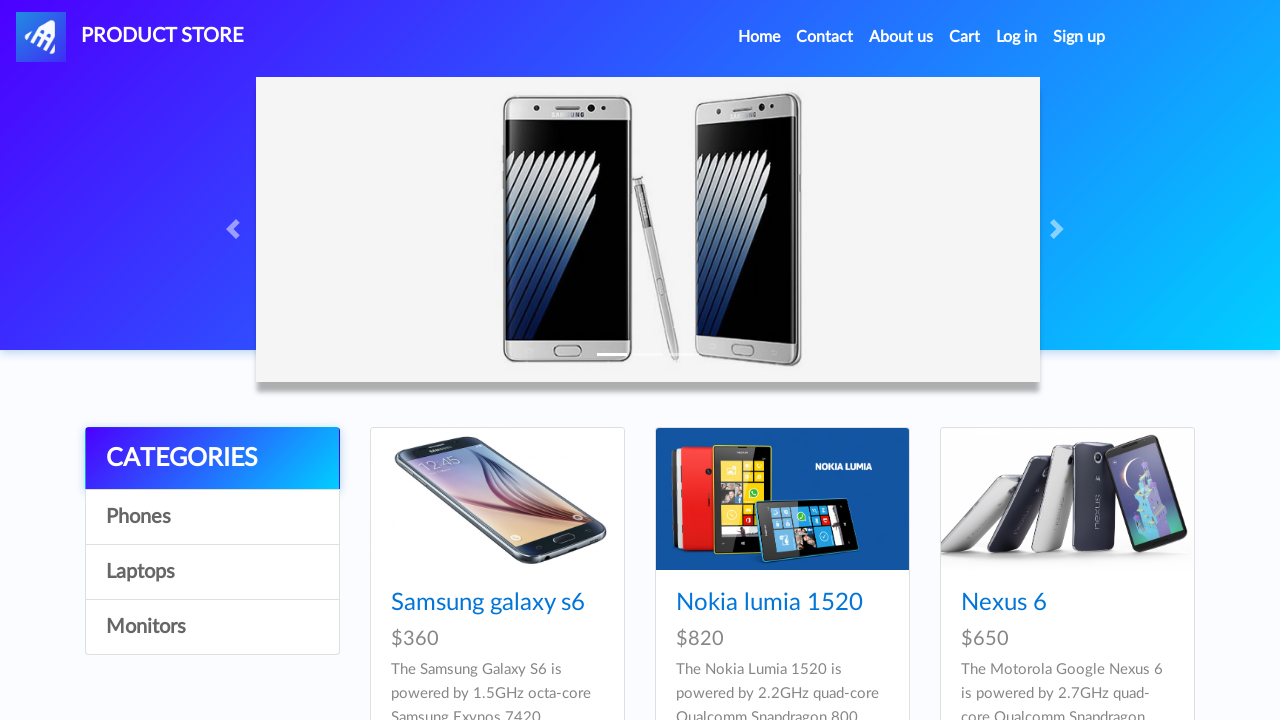

Navigated to DemoBlaze e-commerce homepage
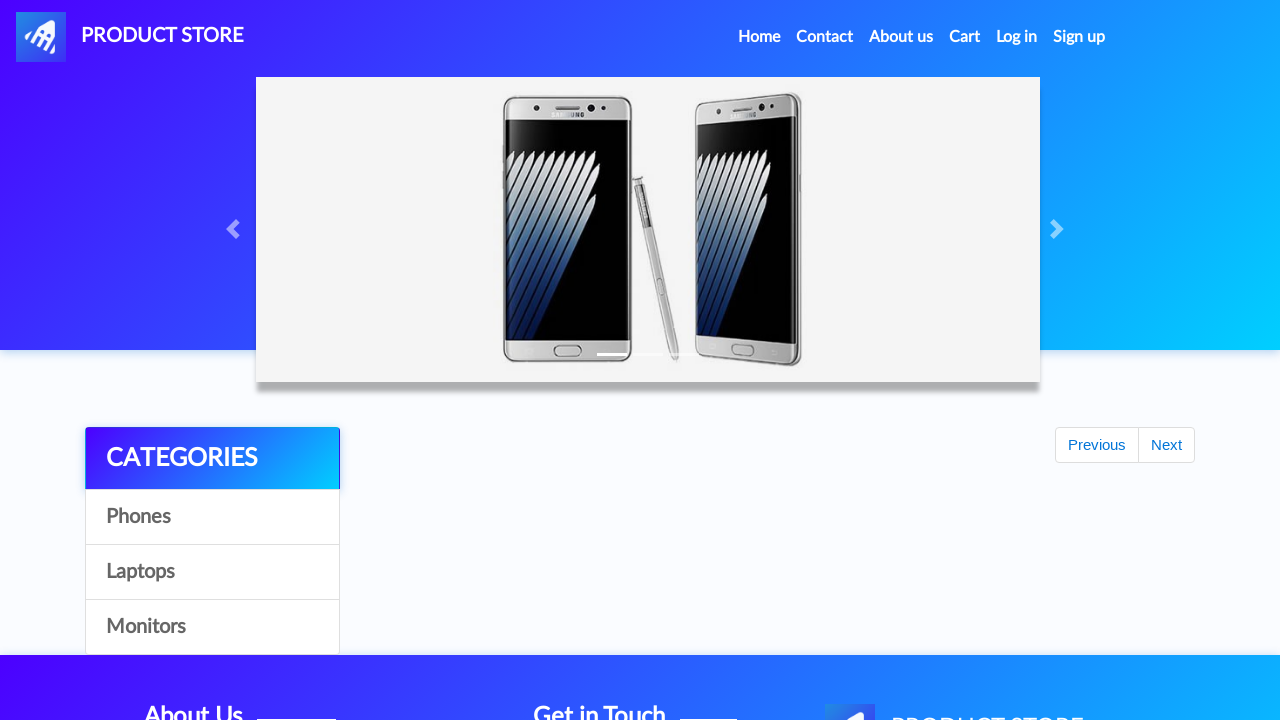

Product cards loaded on the page
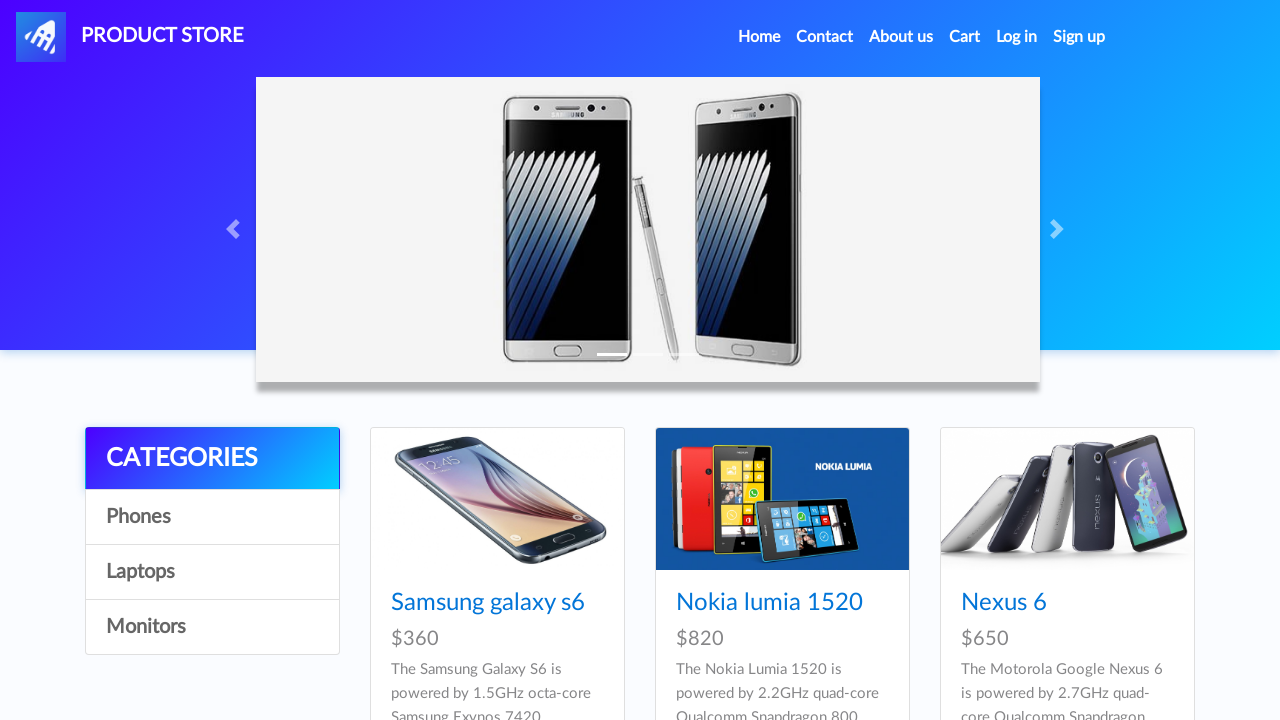

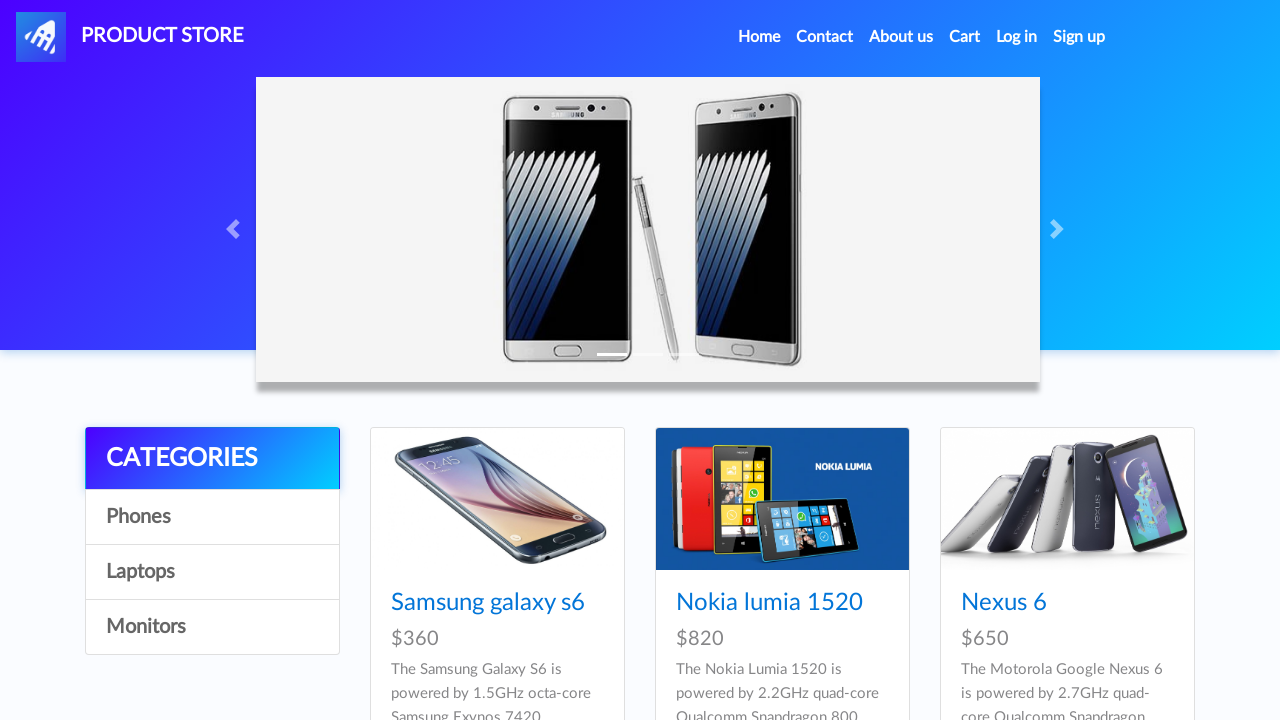